Navigates to a pizza restaurant website and clicks a submit button

Starting URL: https://www.pizzatempo.by

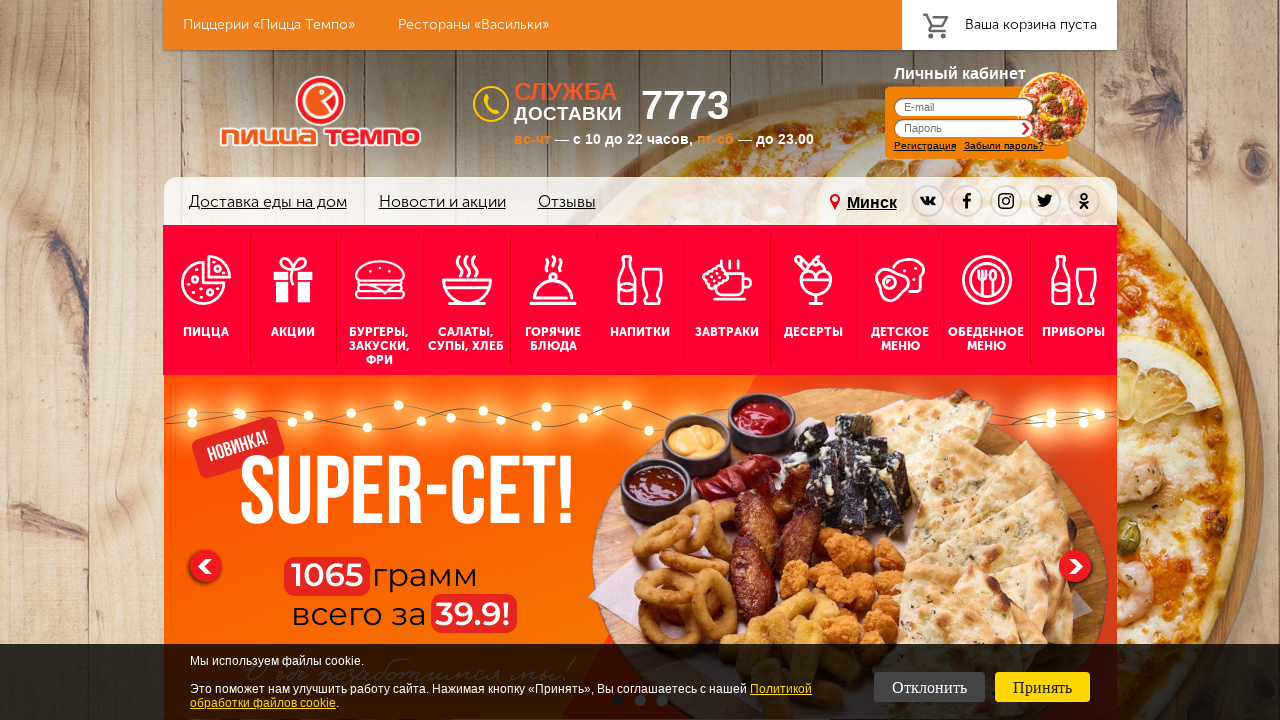

Clicked submit button on pizza restaurant website at (1026, 128) on [name='astroauth_submit']
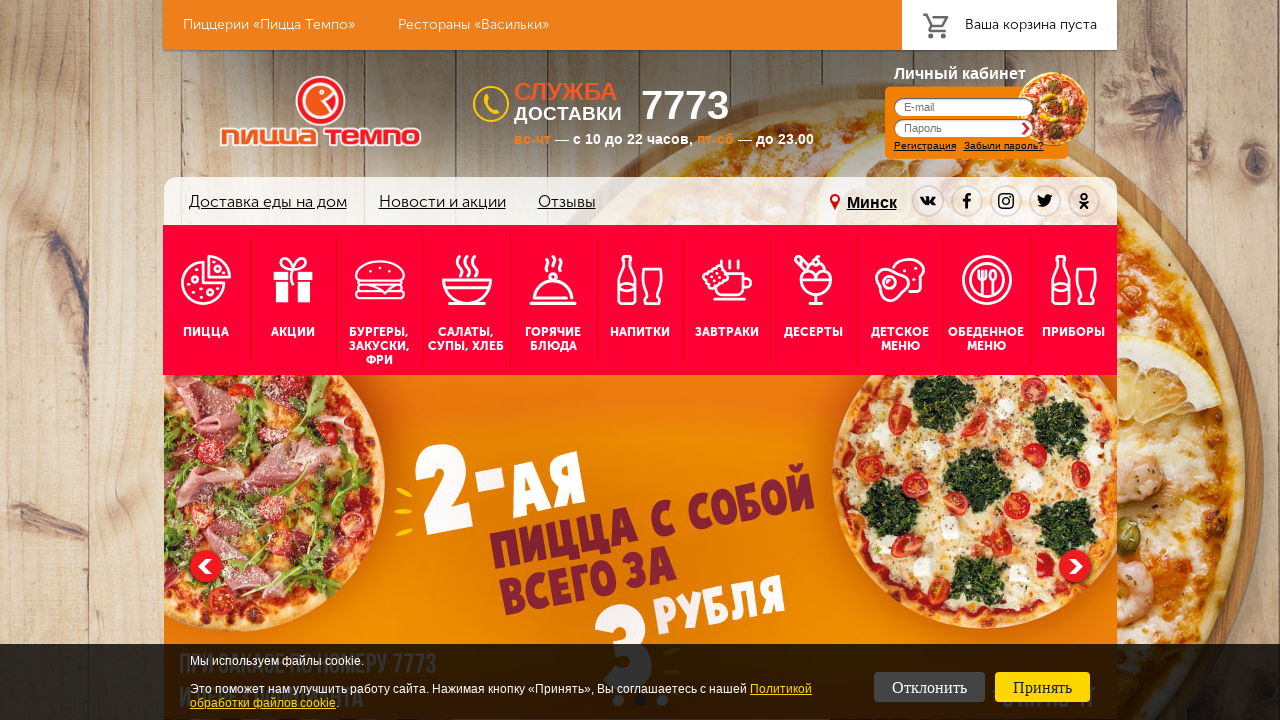

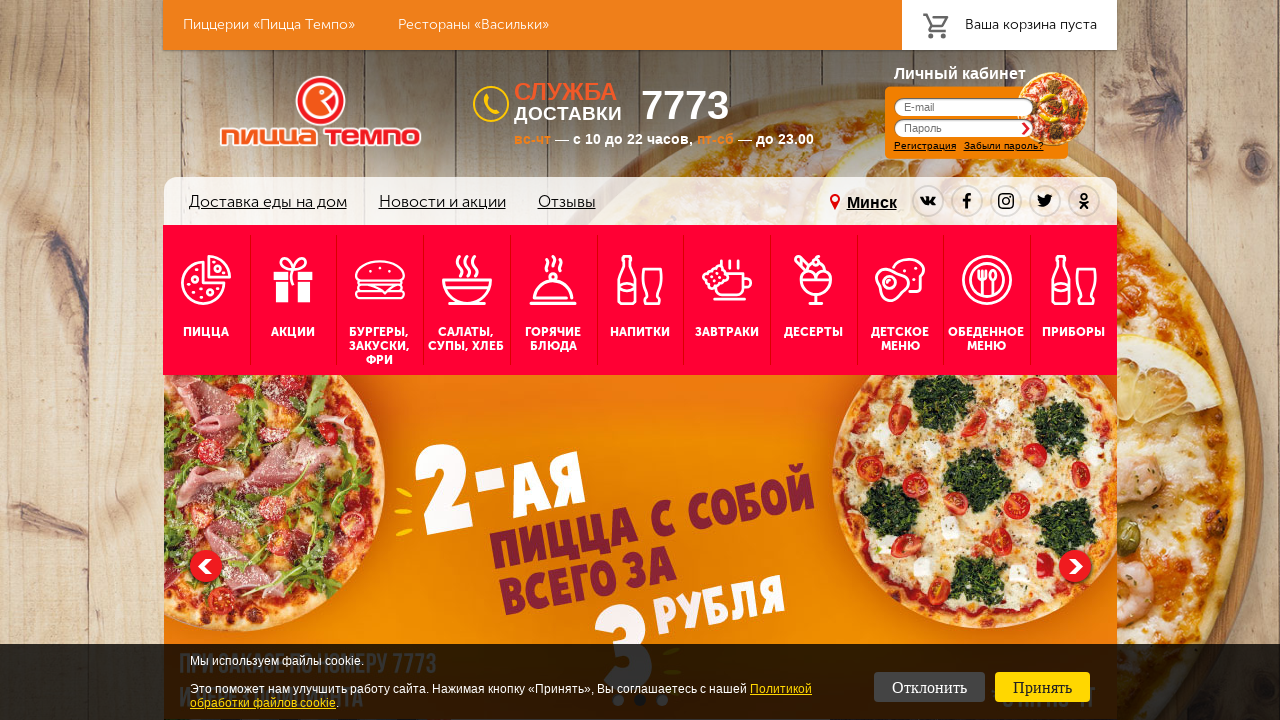